Tests iframe interaction by closing a dialog box, counting cover images within an iframe, and entering the count into the main page search box

Starting URL: https://www.globalsqa.com/demo-site/frames-and-windows/#iFrame

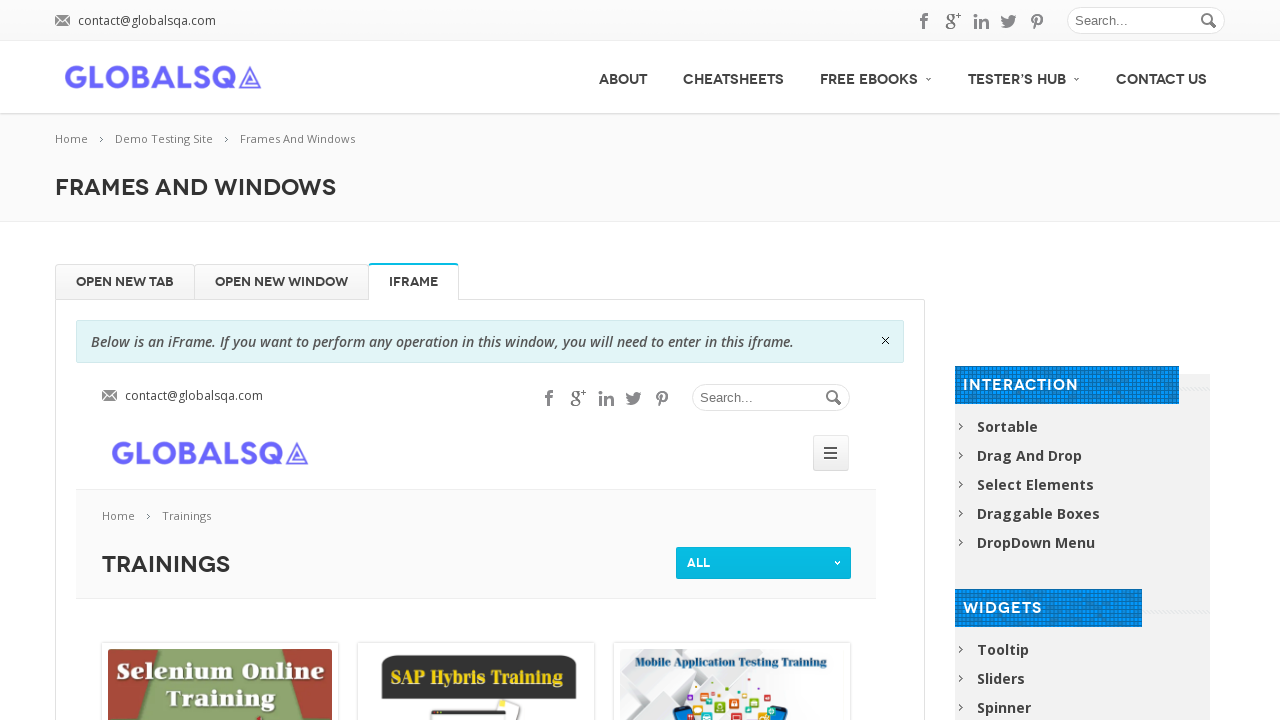

No dialog box found to close on button.close, .close-btn, [aria-label='Close']
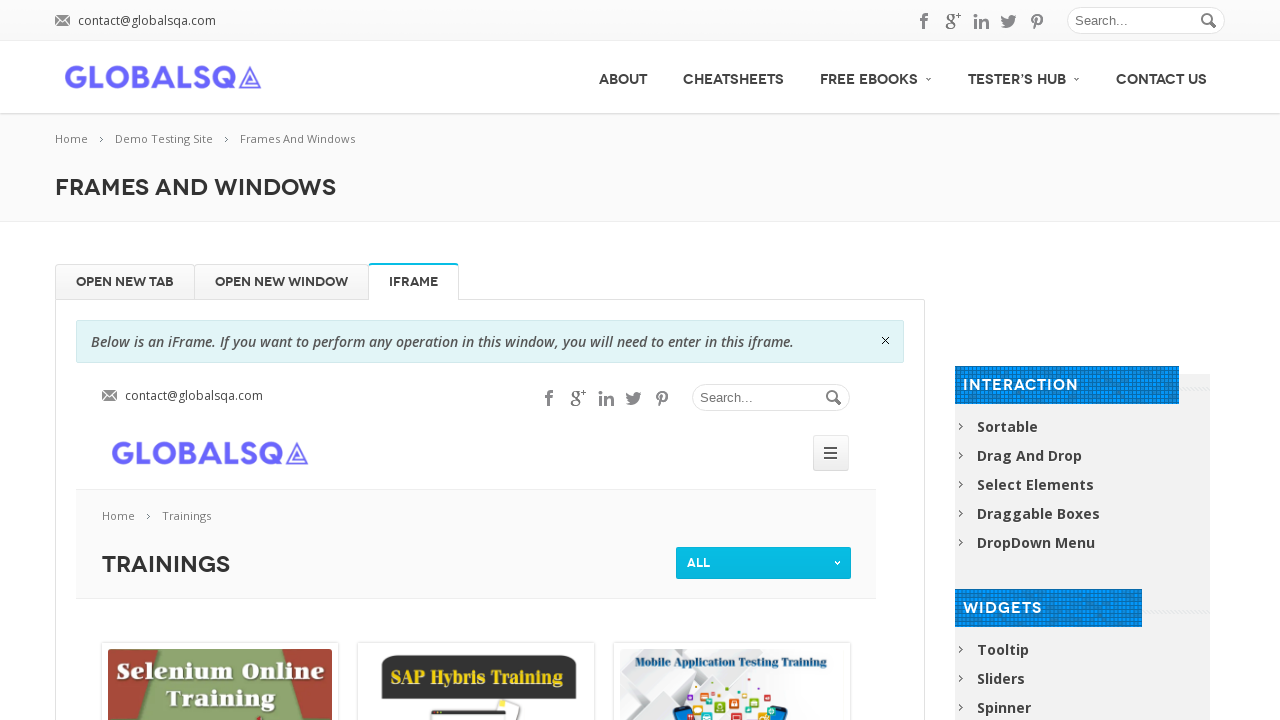

Located iframe on page
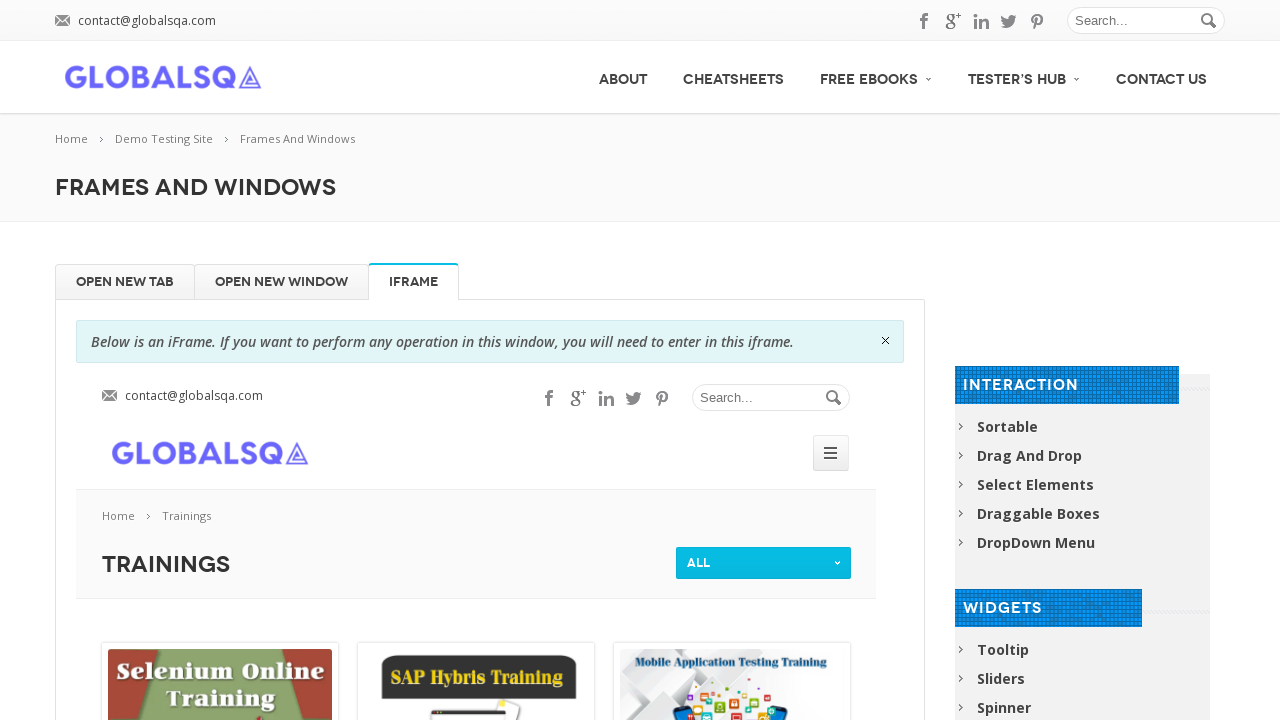

Retrieved cover image elements from iframe
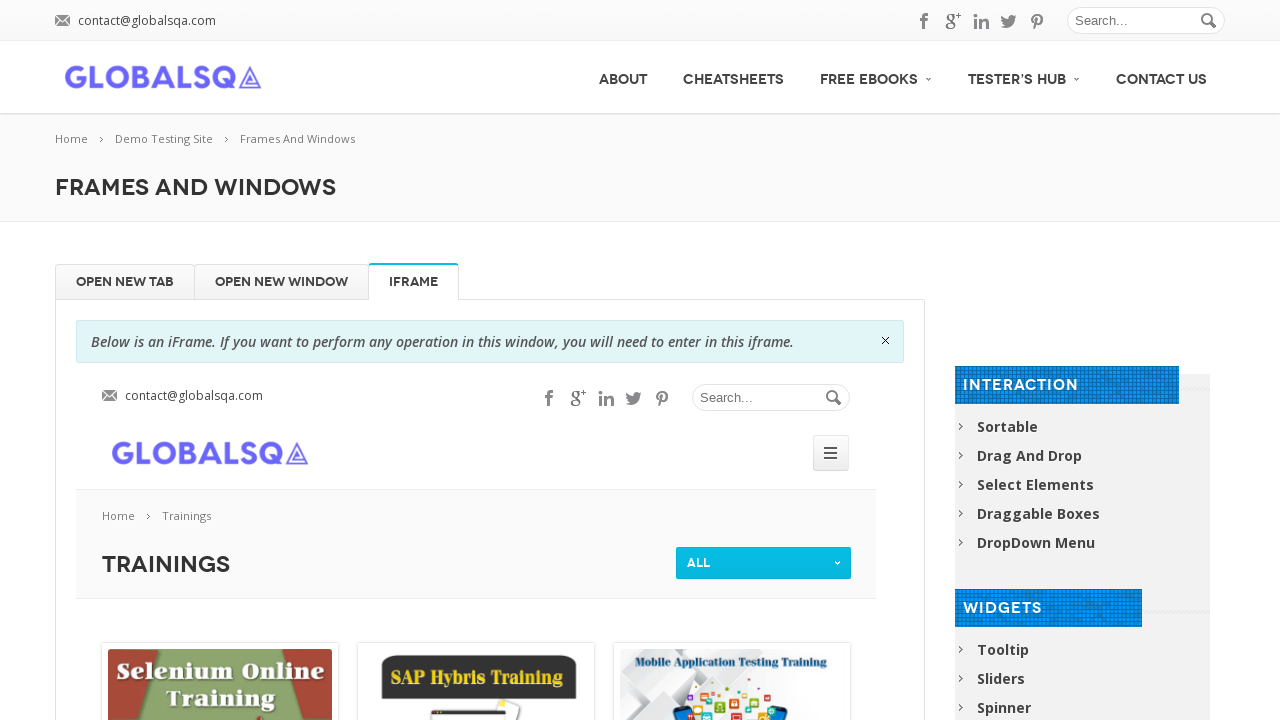

Found 0 cover images in iframe
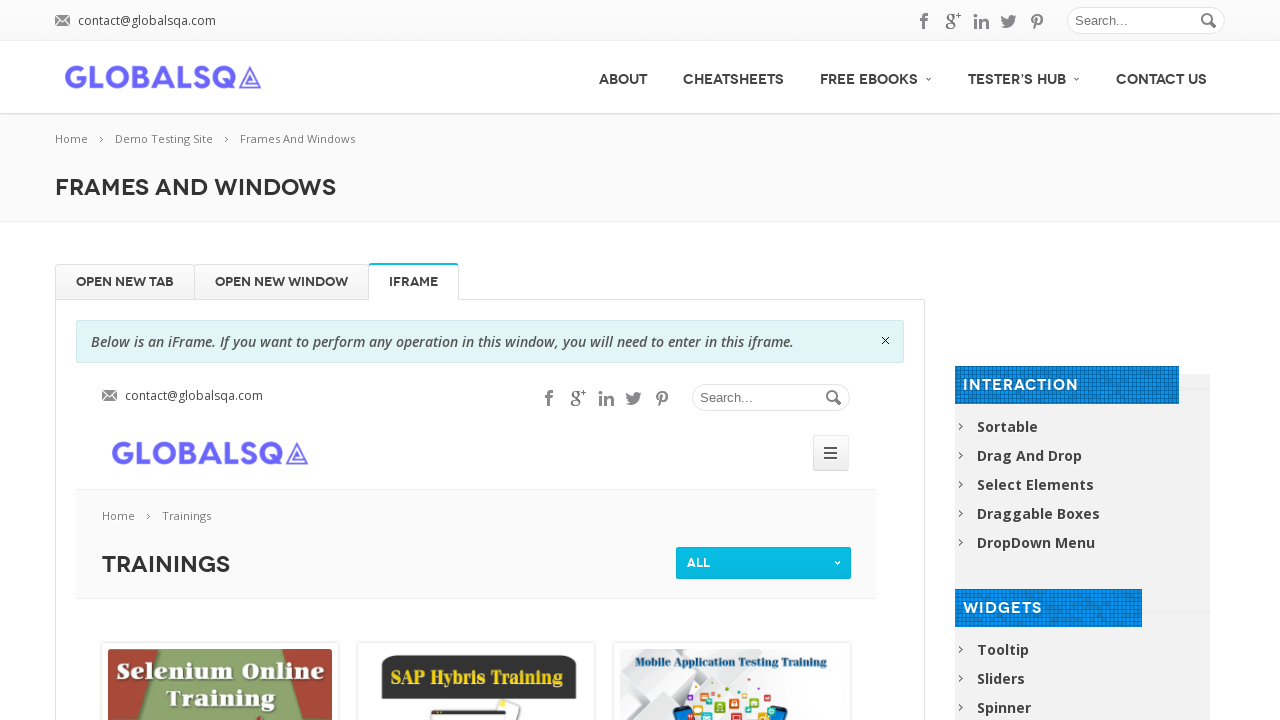

No cover-specific images found, retrieved all images from iframe
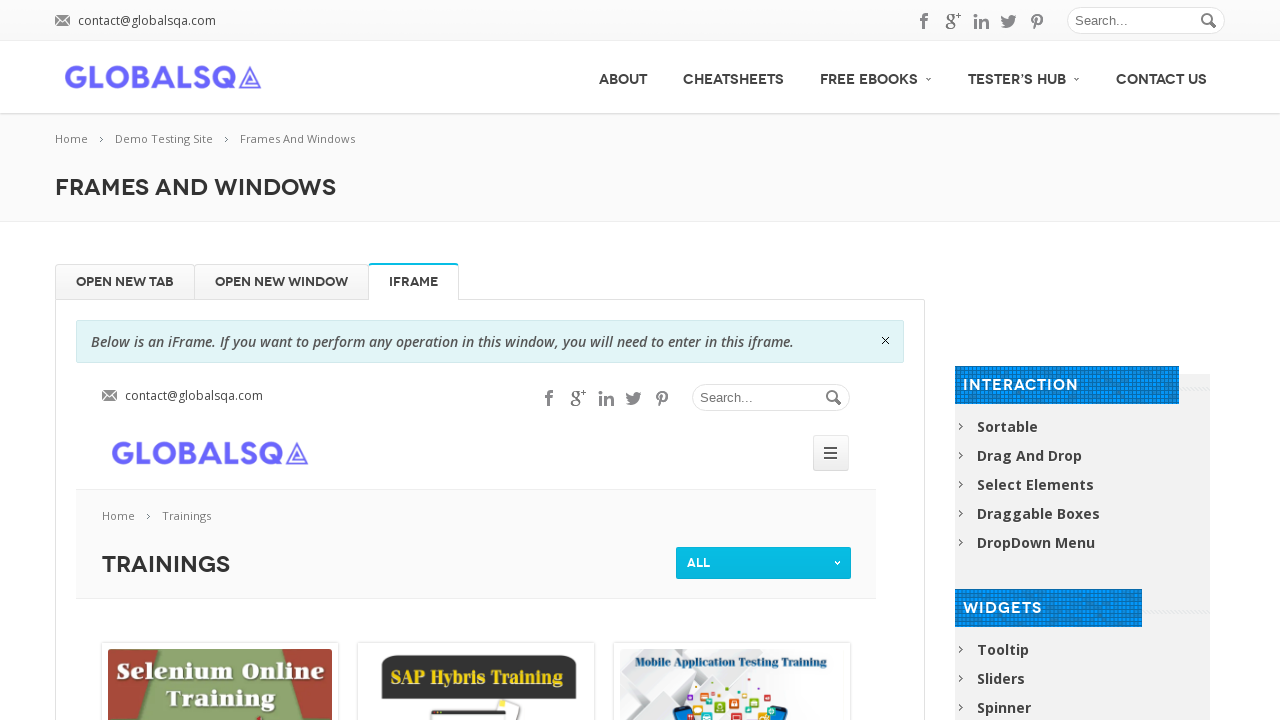

Total image count in iframe: 0
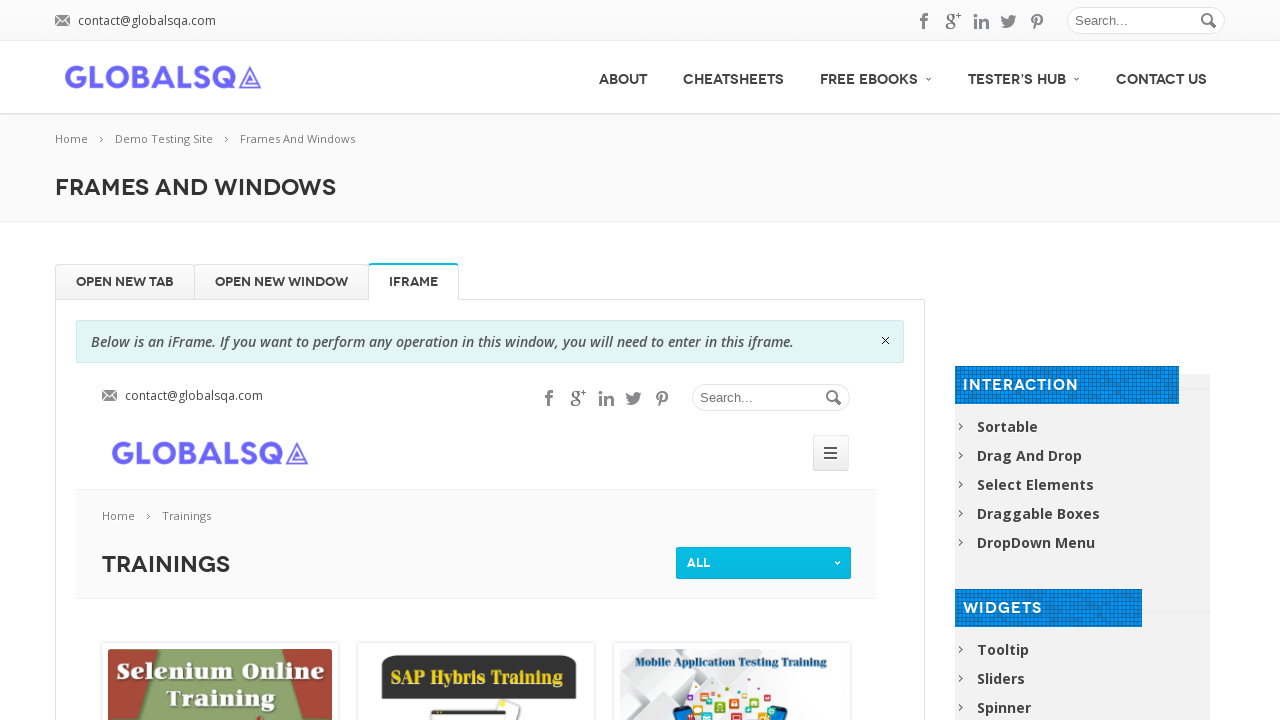

Entered image count (0) into search box on main page on input[type='search'], input[name='s'], .search-field
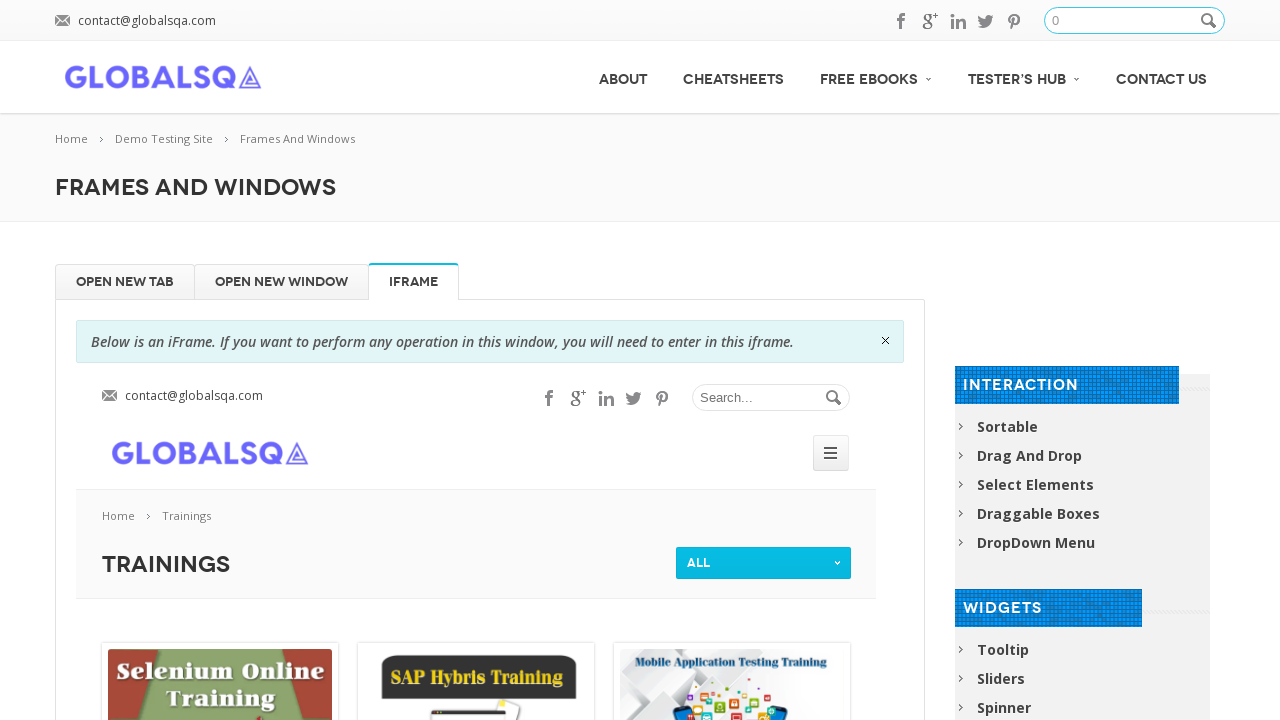

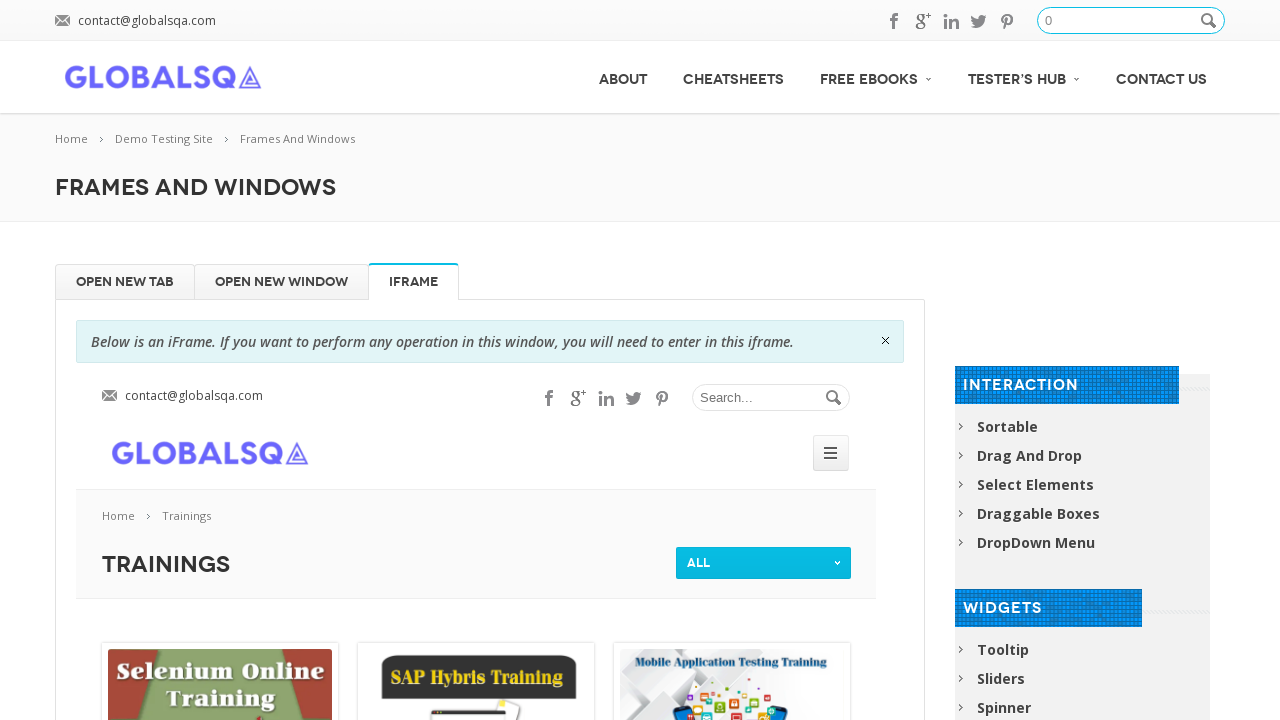